Tests link interaction functionality by finding footer links in a specific column and opening each one in a new tab using keyboard shortcuts, then switching between the opened tabs.

Starting URL: http://qaclickacademy.com/practice.php

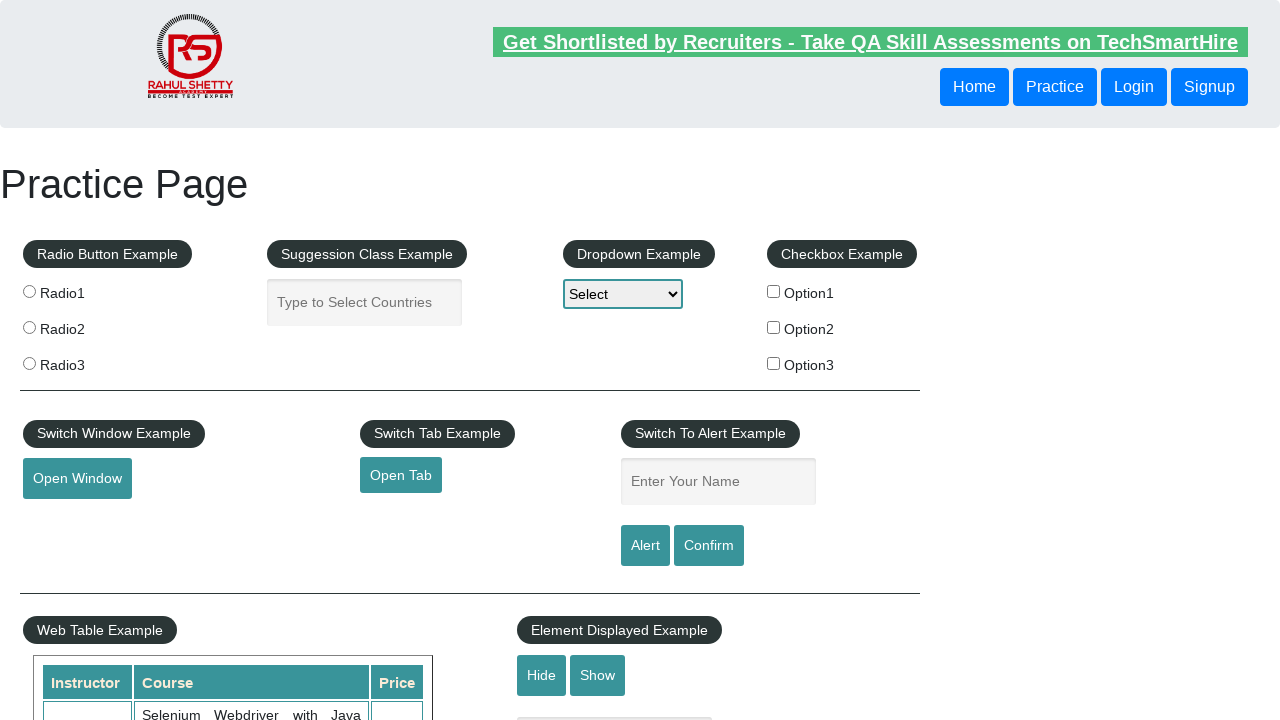

Waited for footer area (#gf-BIG) to be present
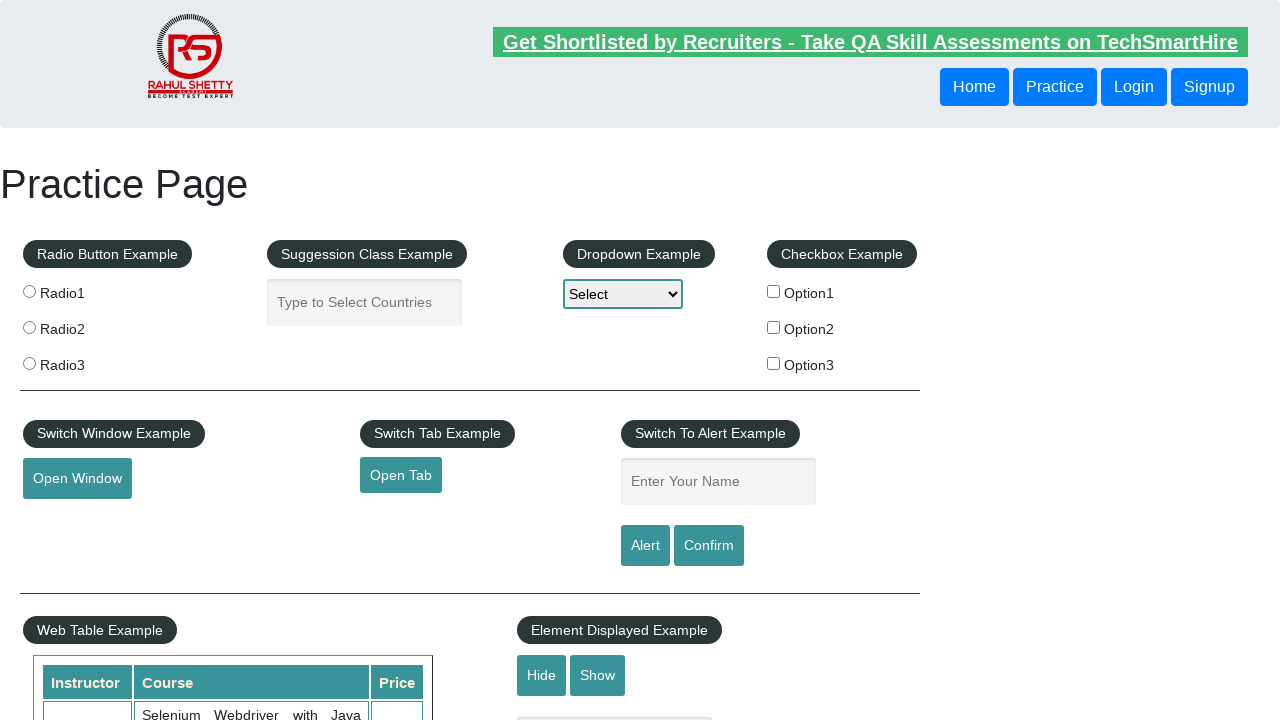

Located footer area element
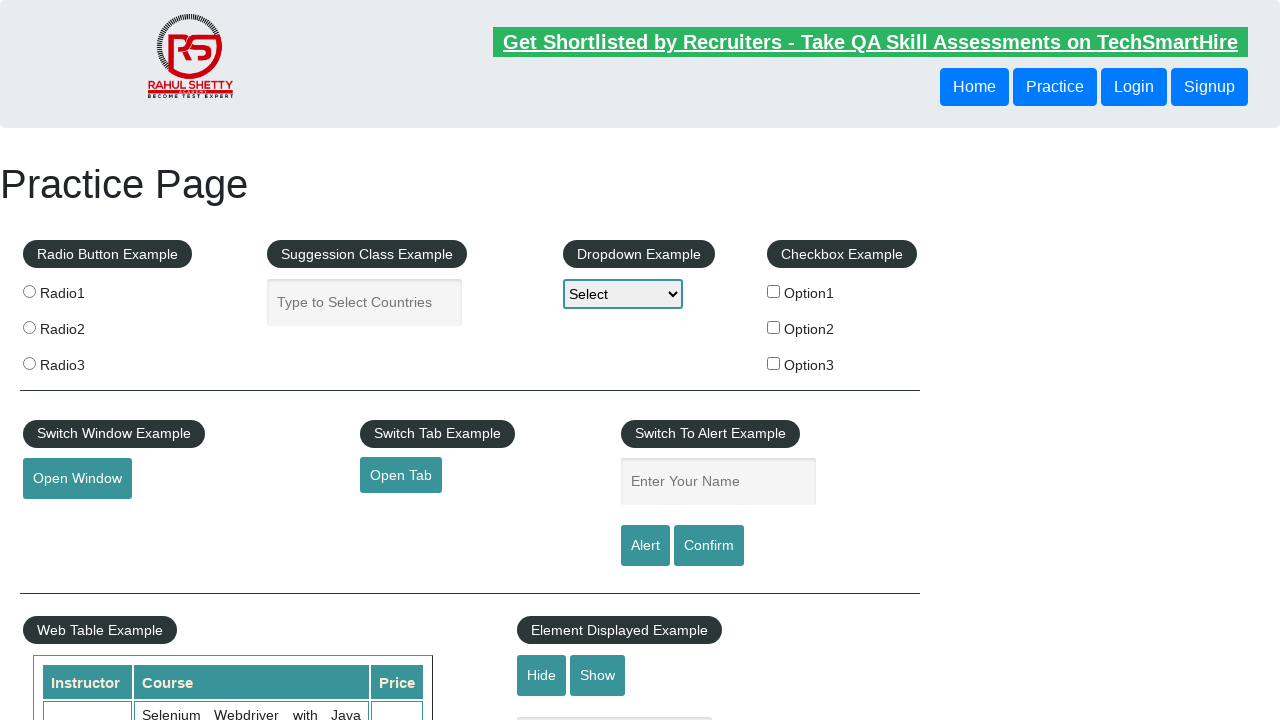

Located all links in the first column of footer table
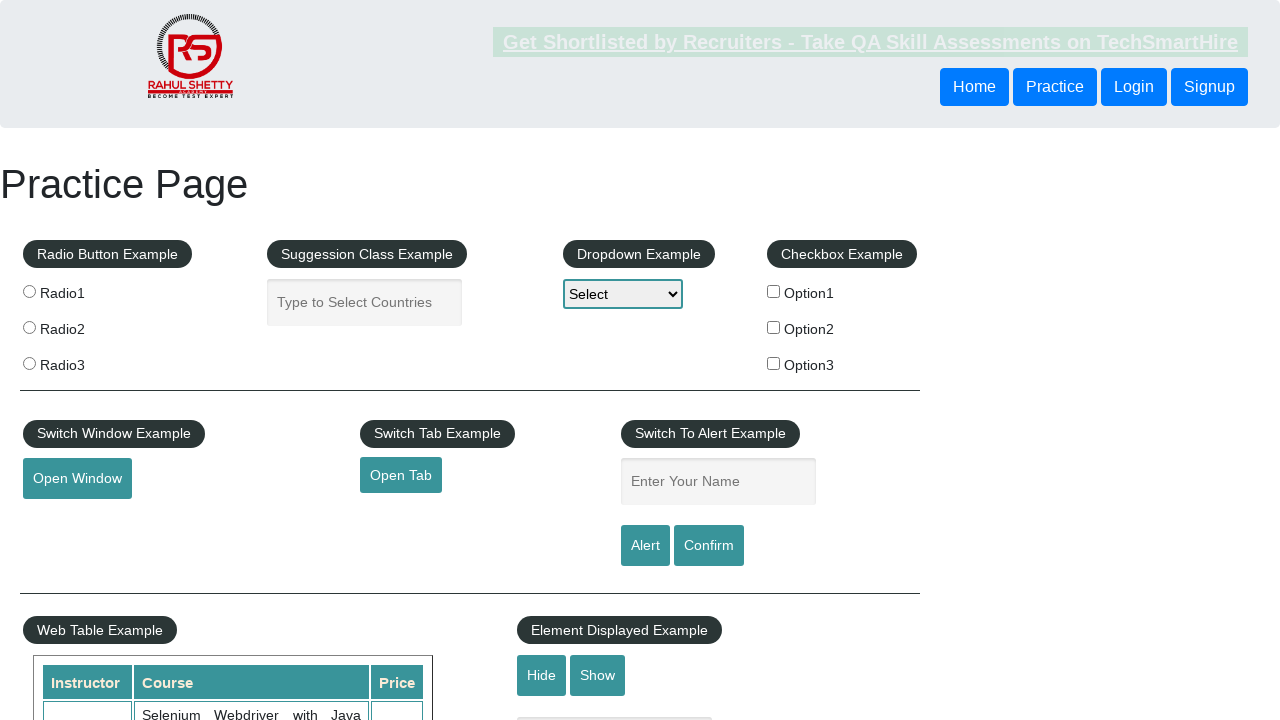

Found 5 links in footer first column
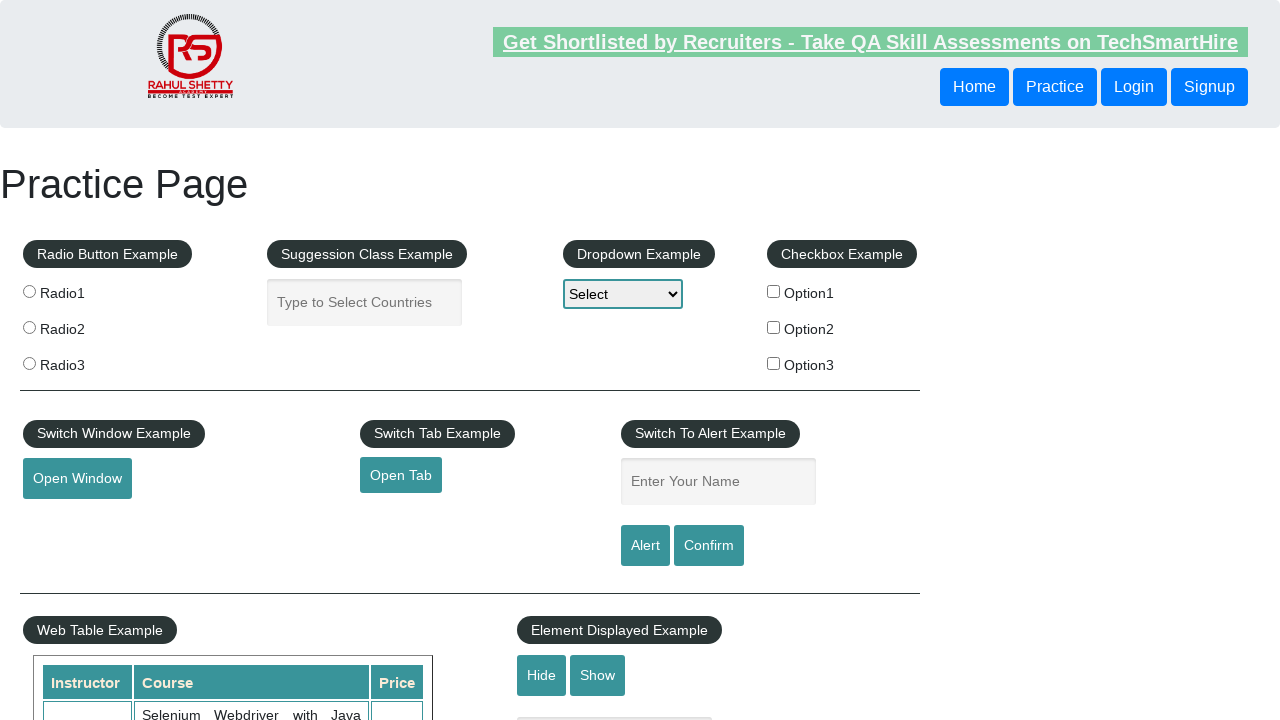

Pressed Ctrl+Enter on link 1 to open in new tab on #gf-BIG >> xpath=//table/tbody/tr/td[1]/ul//a >> nth=0
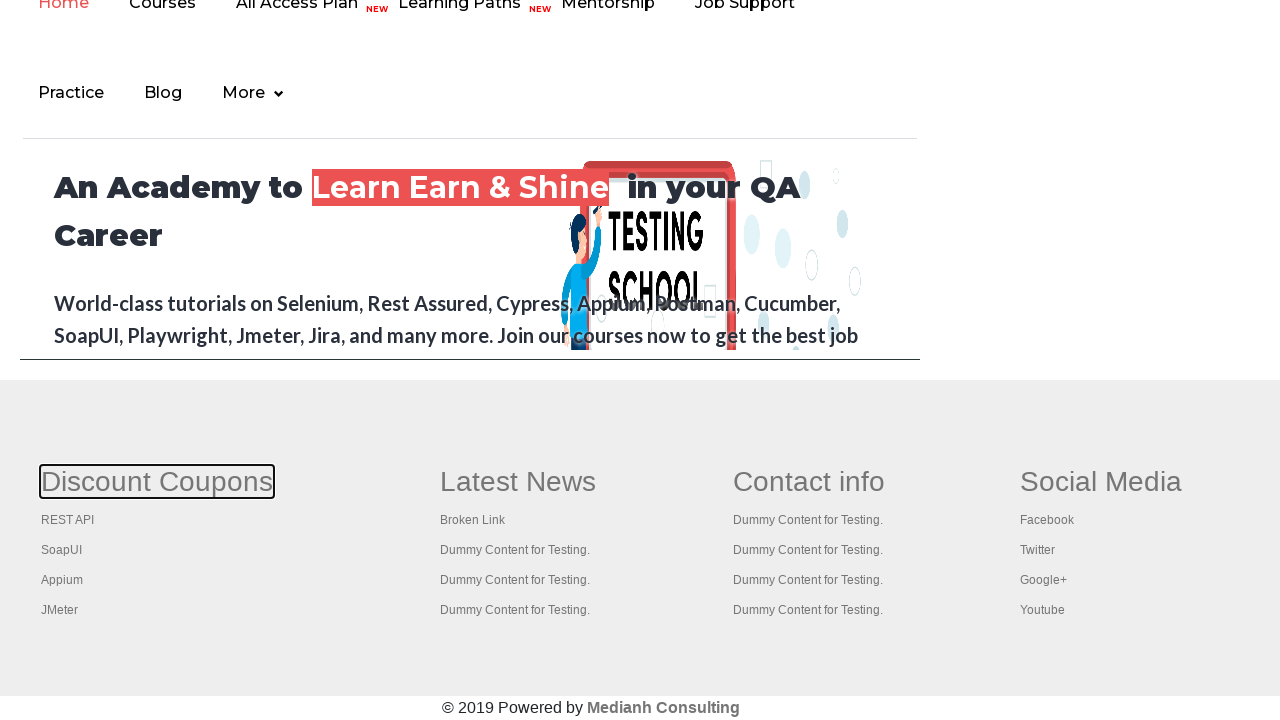

Waited 2000ms after opening link 1
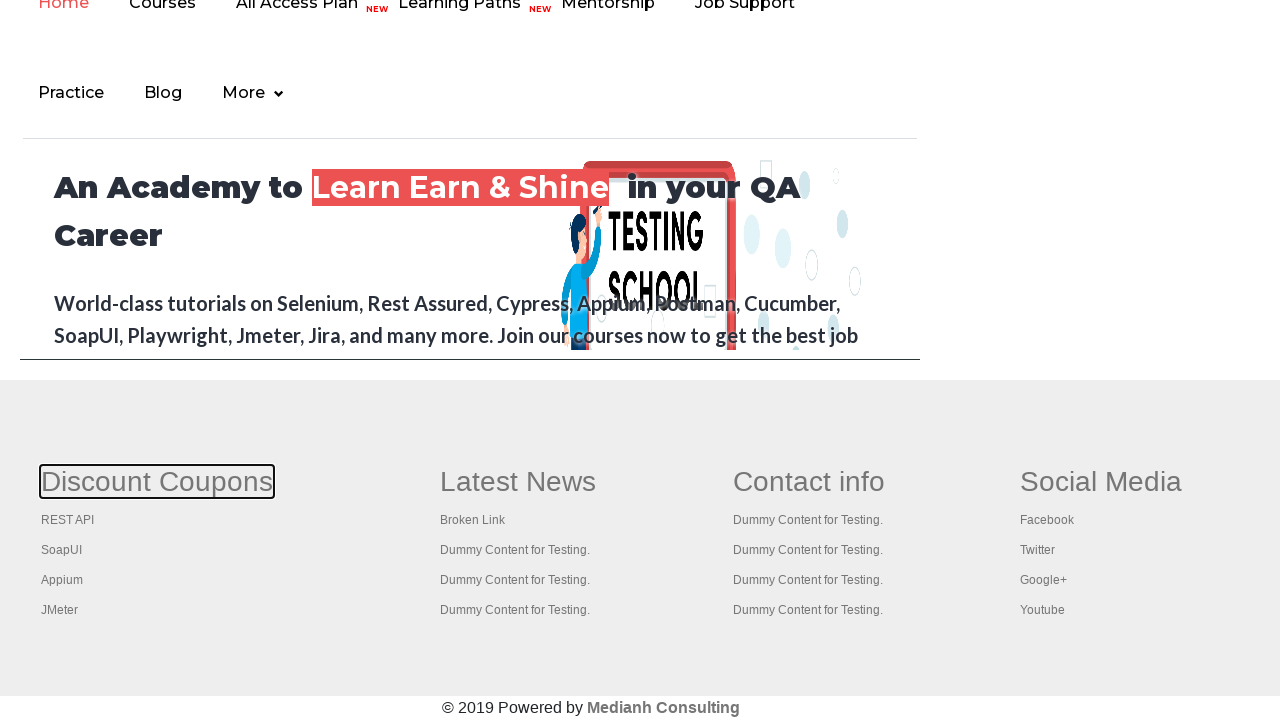

Pressed Ctrl+Enter on link 2 to open in new tab on #gf-BIG >> xpath=//table/tbody/tr/td[1]/ul//a >> nth=1
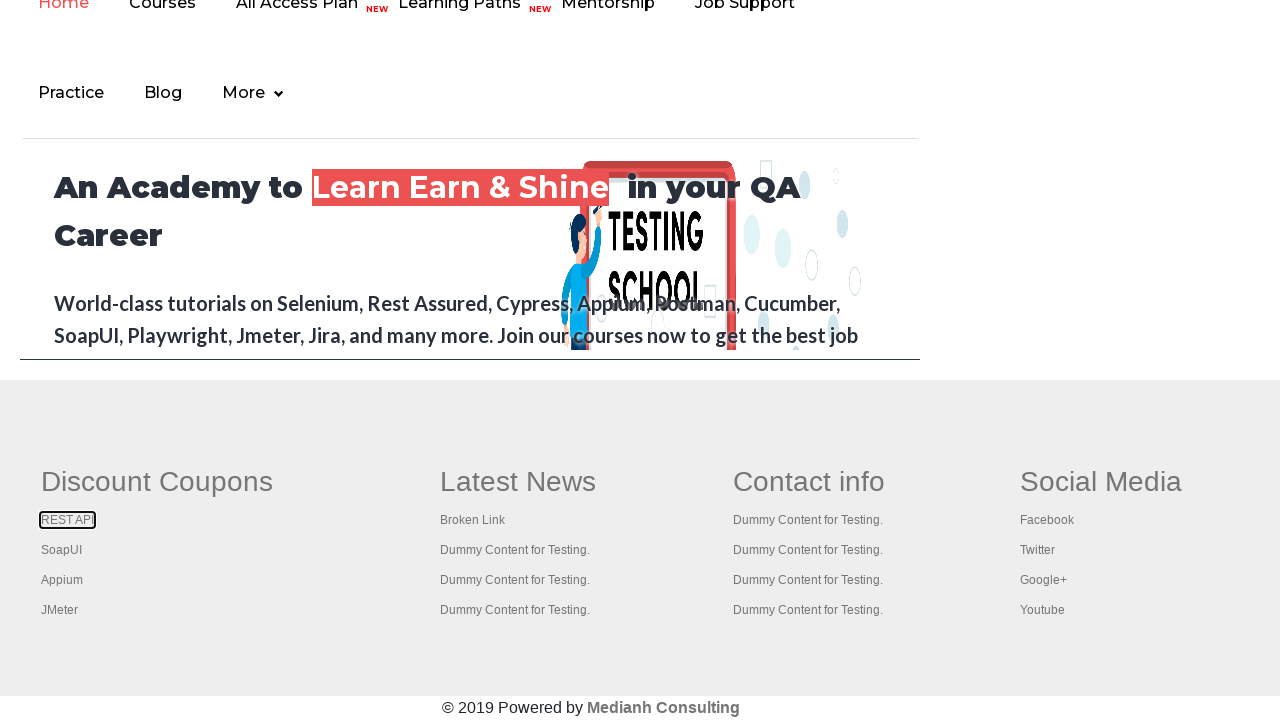

Waited 2000ms after opening link 2
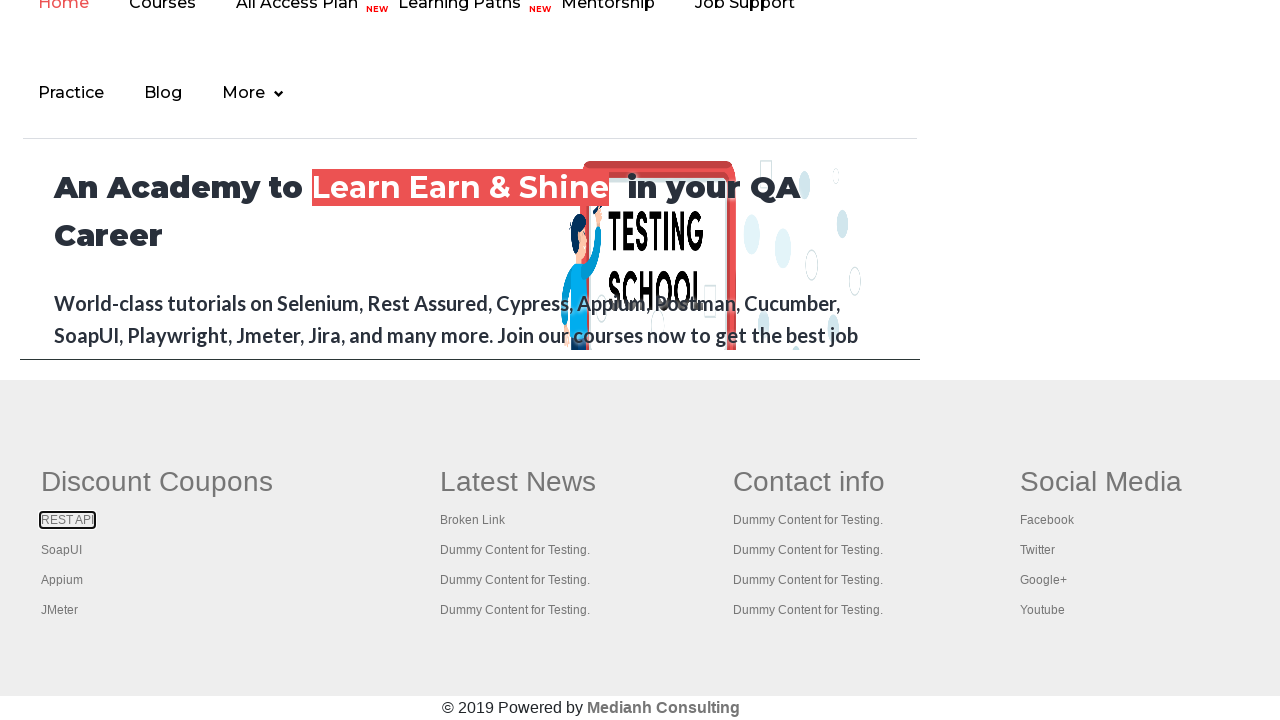

Pressed Ctrl+Enter on link 3 to open in new tab on #gf-BIG >> xpath=//table/tbody/tr/td[1]/ul//a >> nth=2
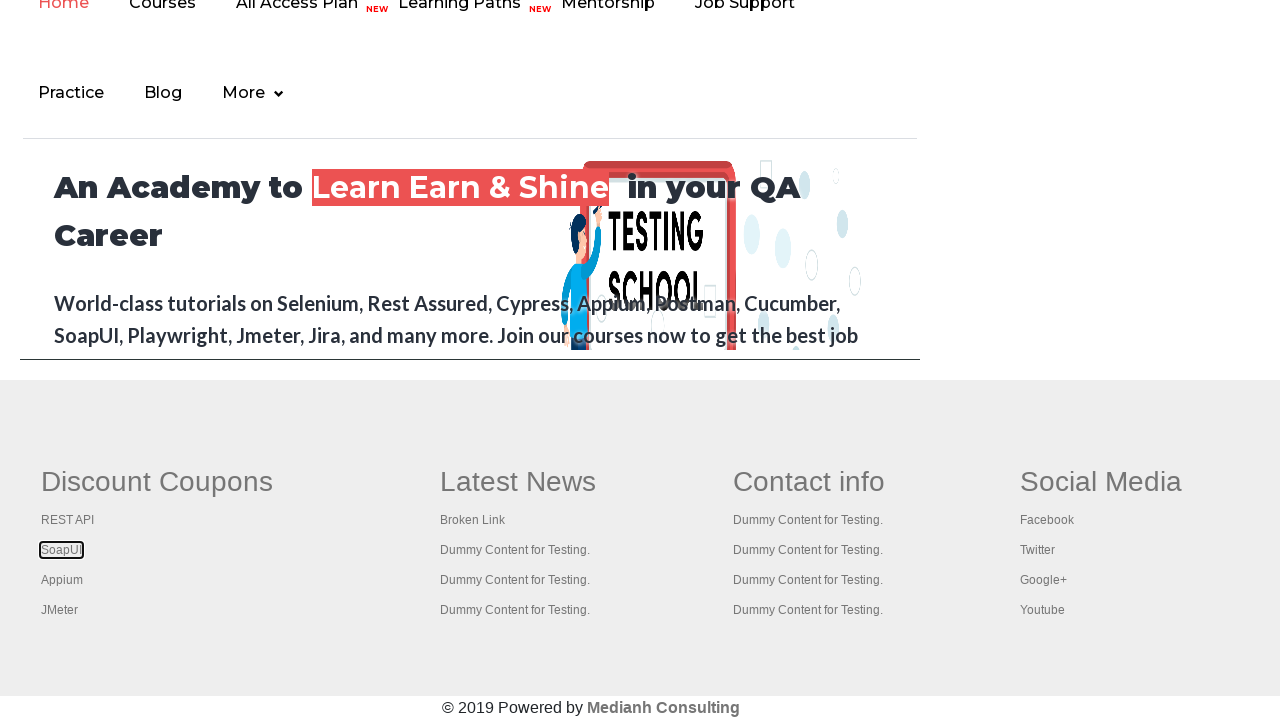

Waited 2000ms after opening link 3
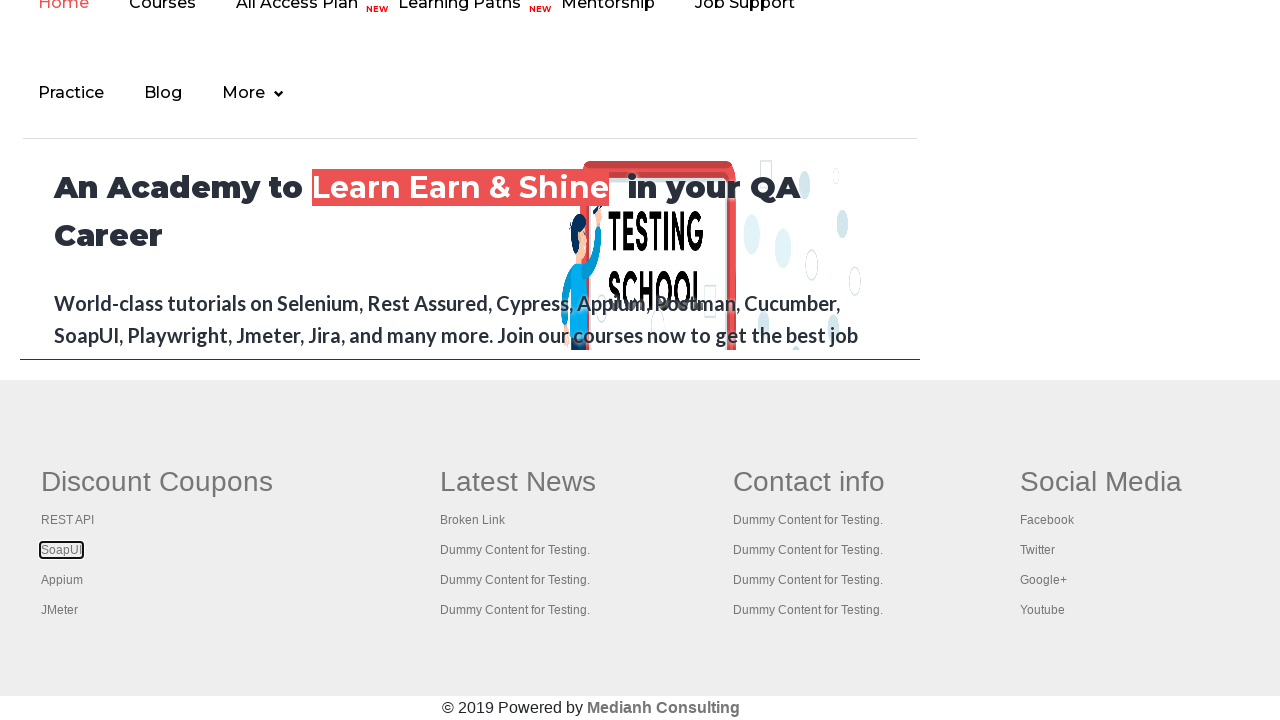

Pressed Ctrl+Enter on link 4 to open in new tab on #gf-BIG >> xpath=//table/tbody/tr/td[1]/ul//a >> nth=3
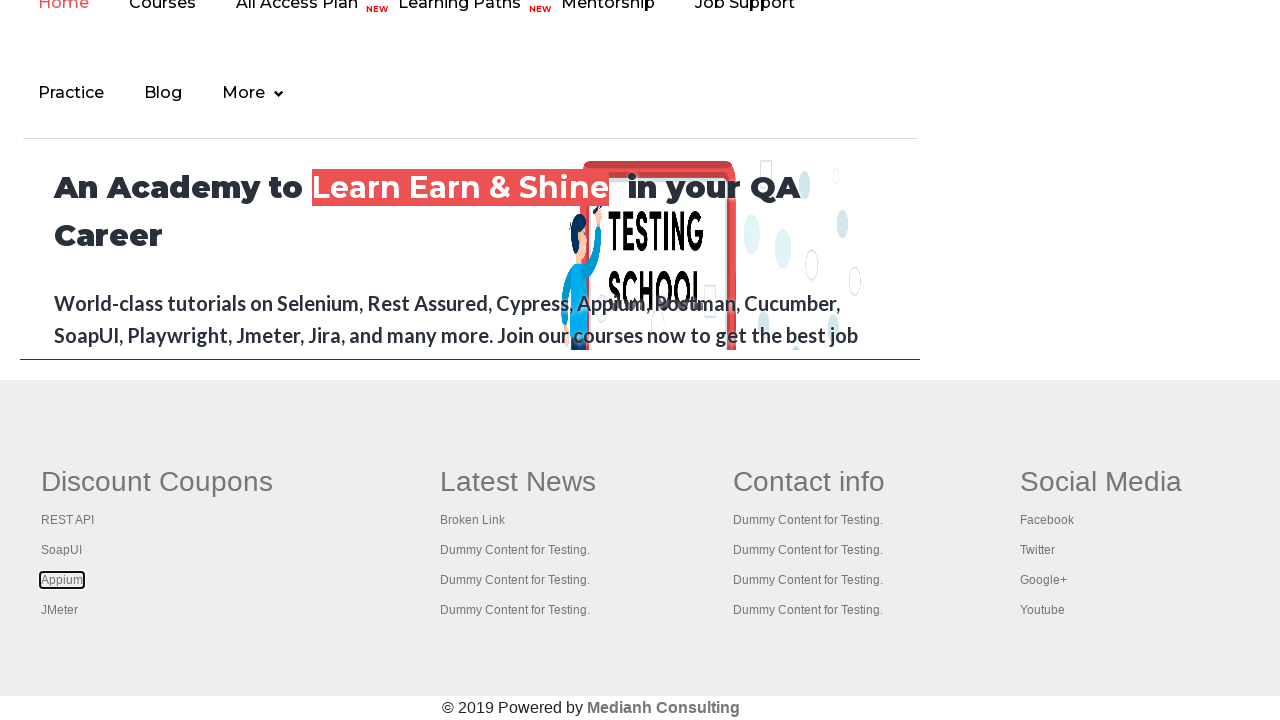

Waited 2000ms after opening link 4
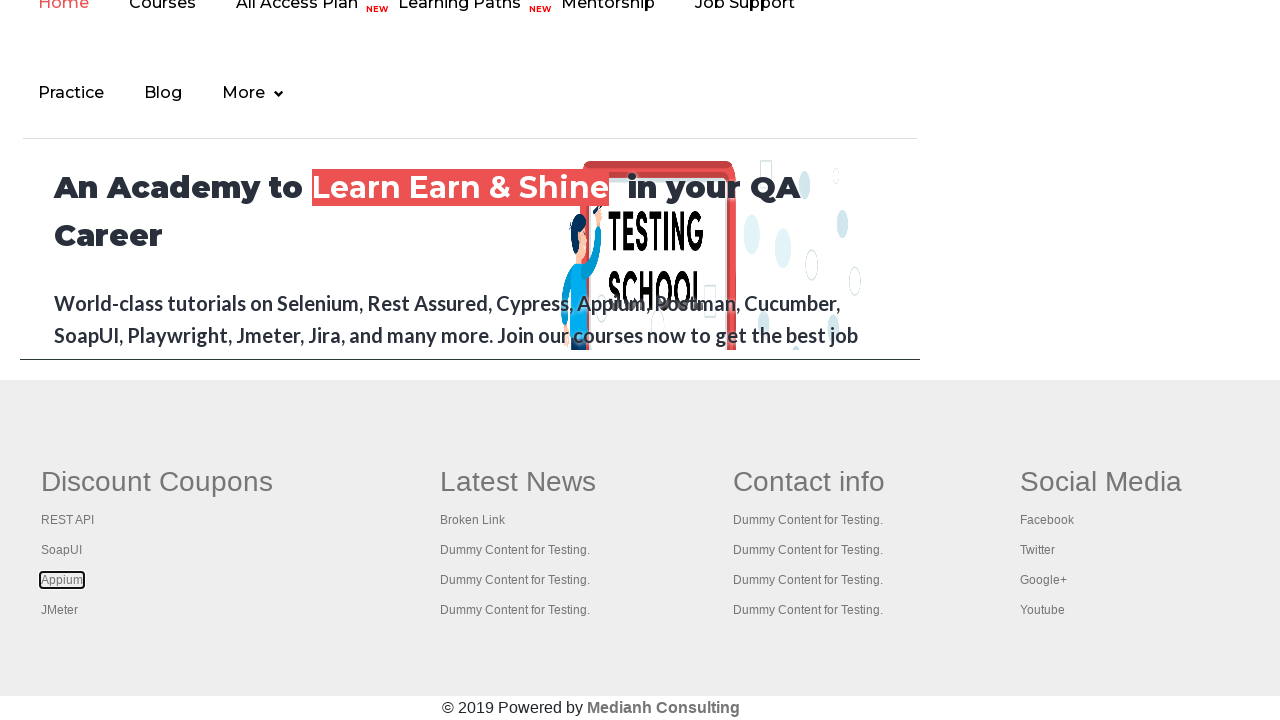

Pressed Ctrl+Enter on link 5 to open in new tab on #gf-BIG >> xpath=//table/tbody/tr/td[1]/ul//a >> nth=4
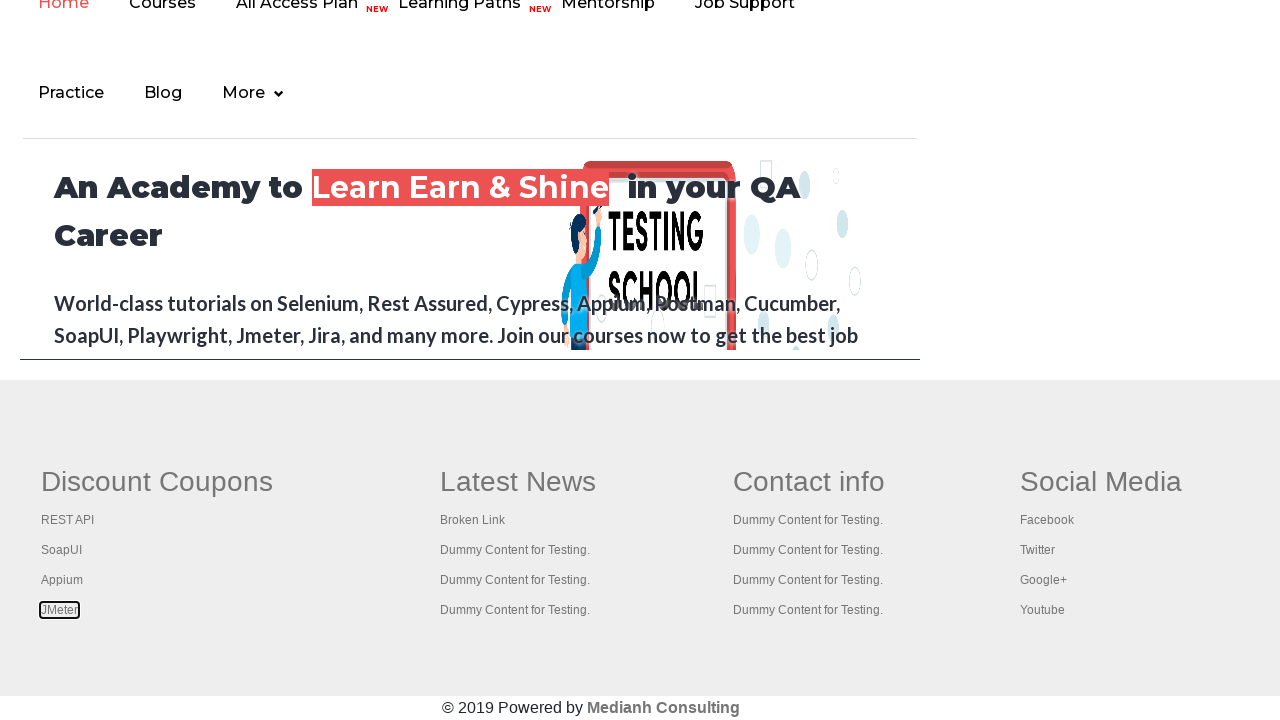

Waited 2000ms after opening link 5
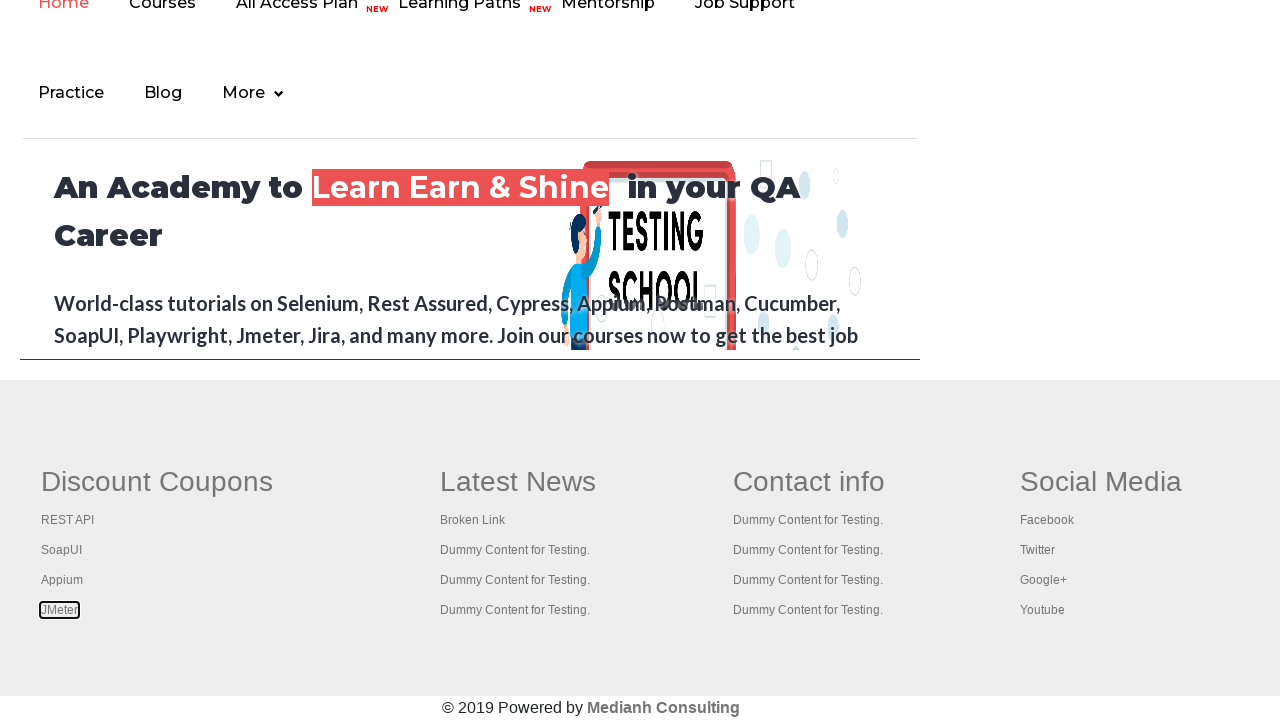

Retrieved all 6 open pages/tabs from context
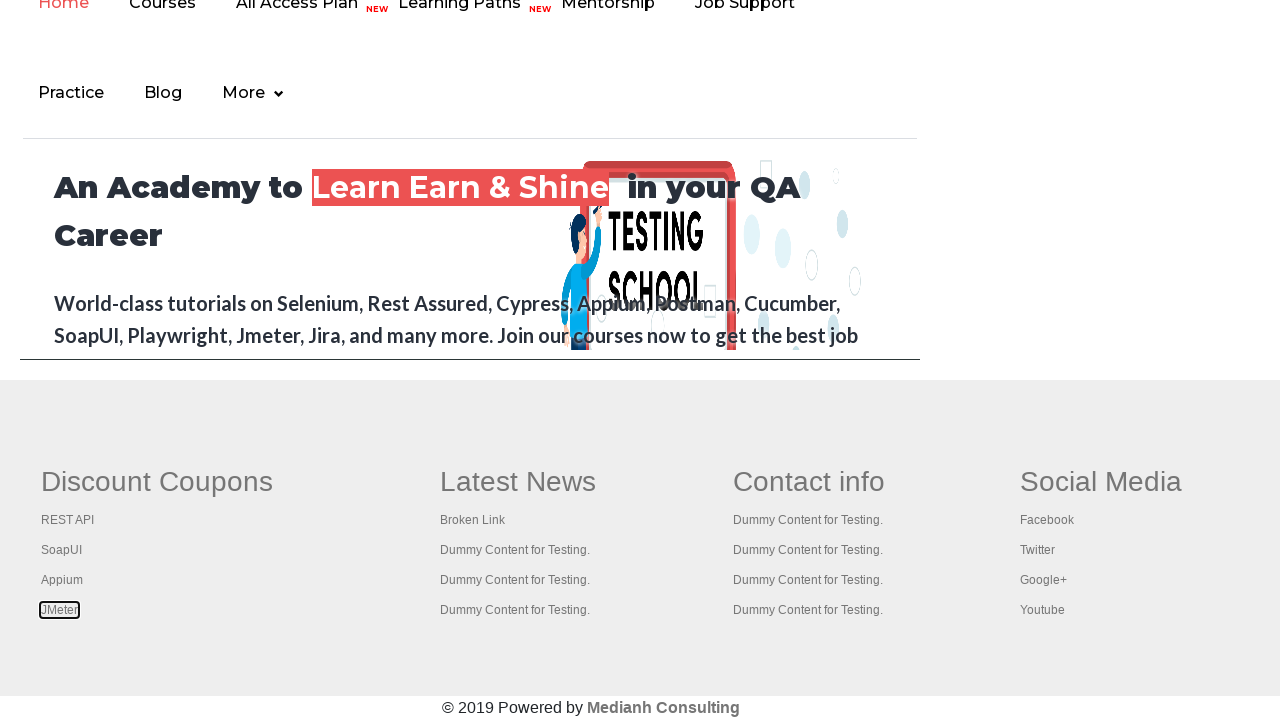

Brought a tab to the front
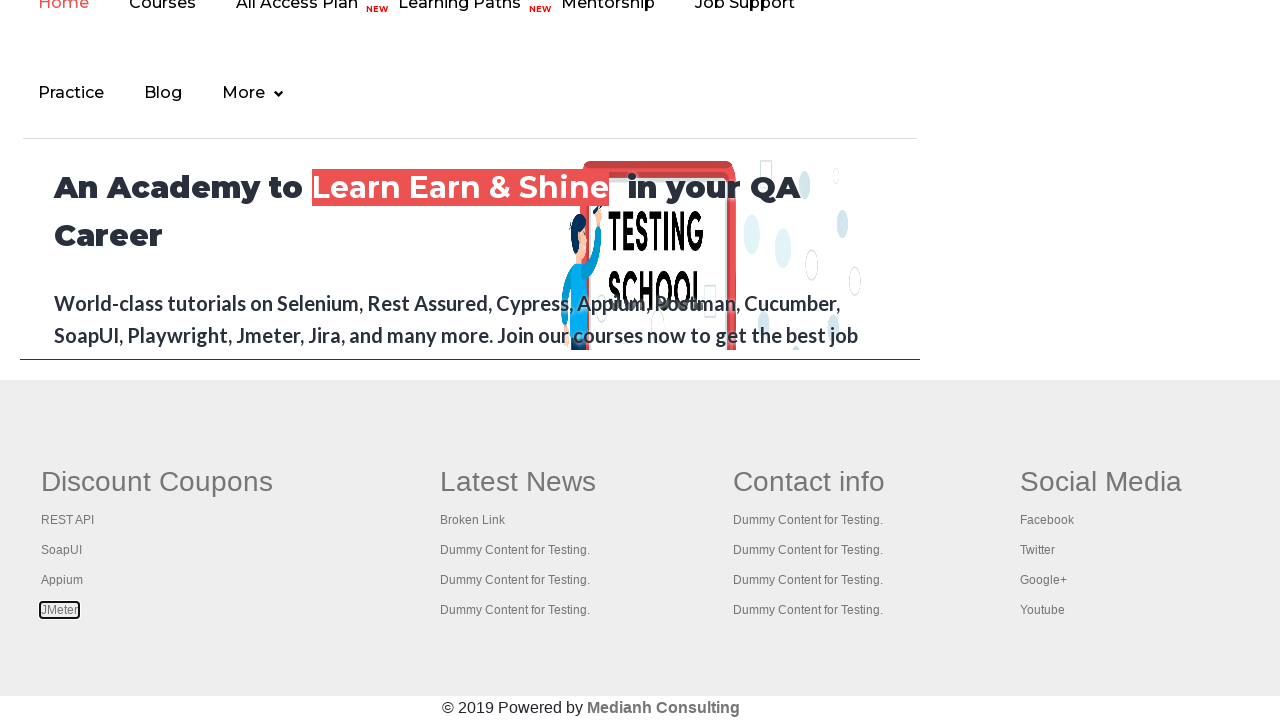

Waited for tab to reach domcontentloaded state
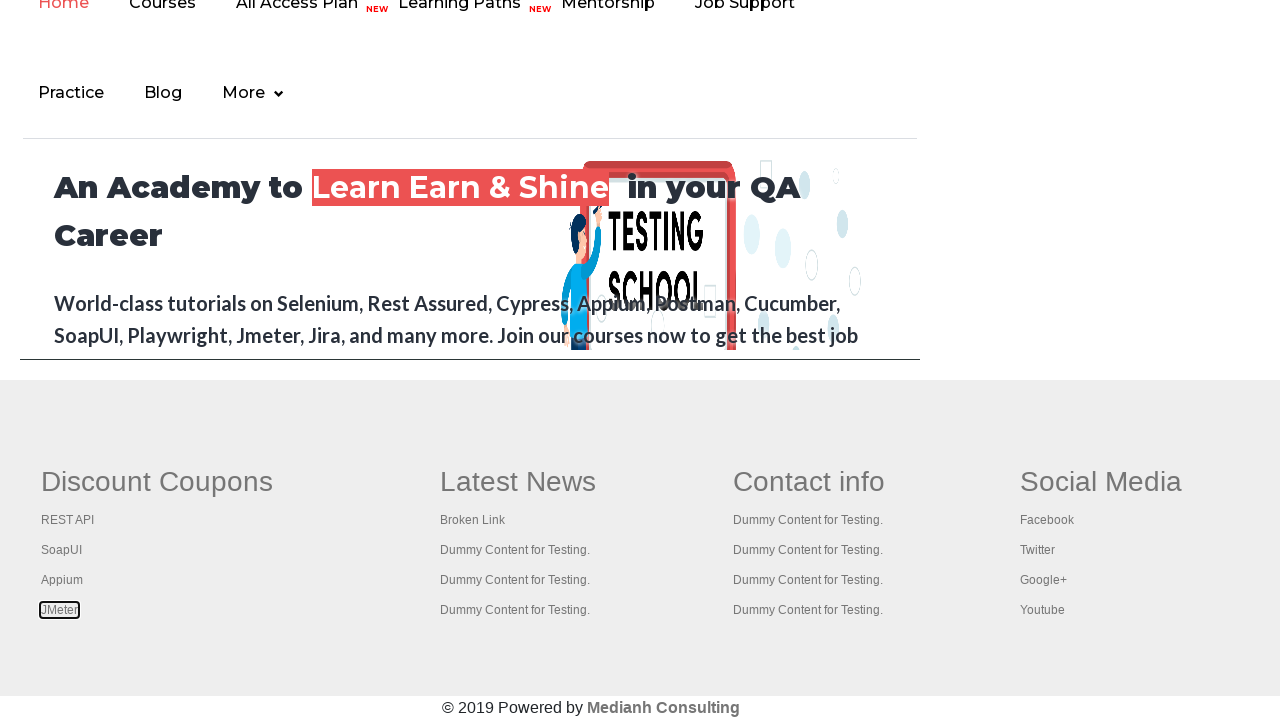

Brought a tab to the front
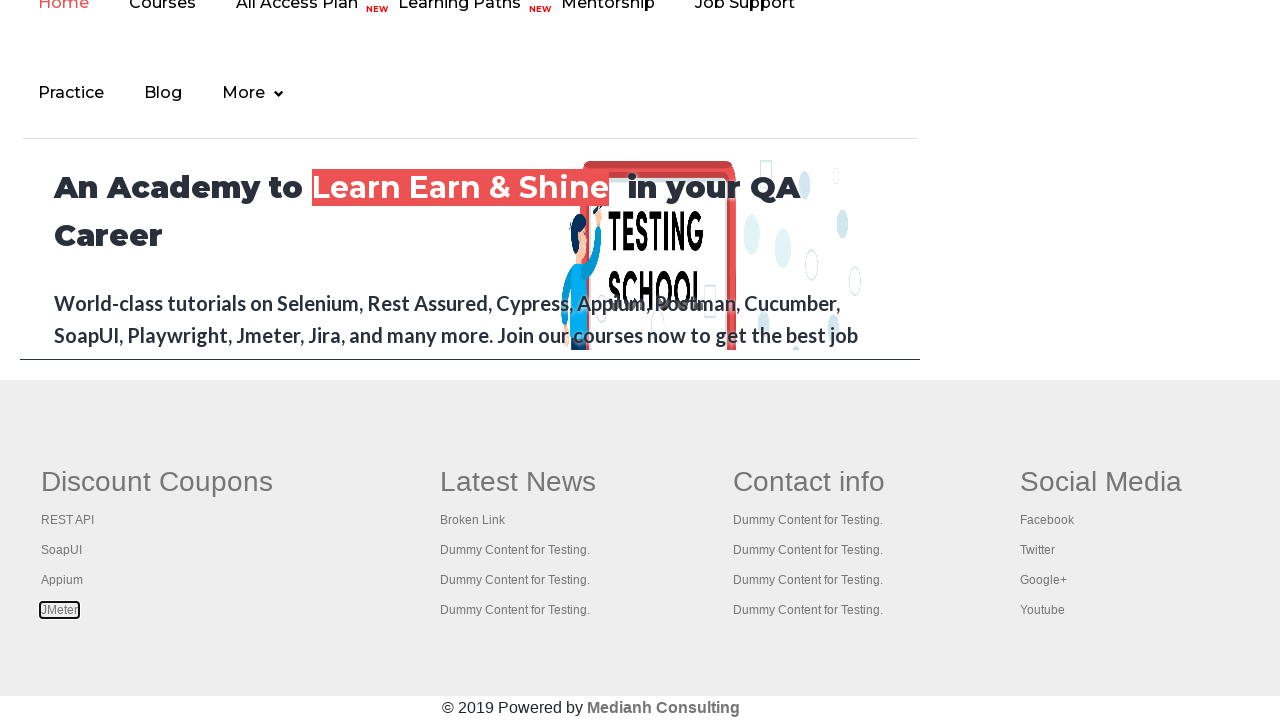

Waited for tab to reach domcontentloaded state
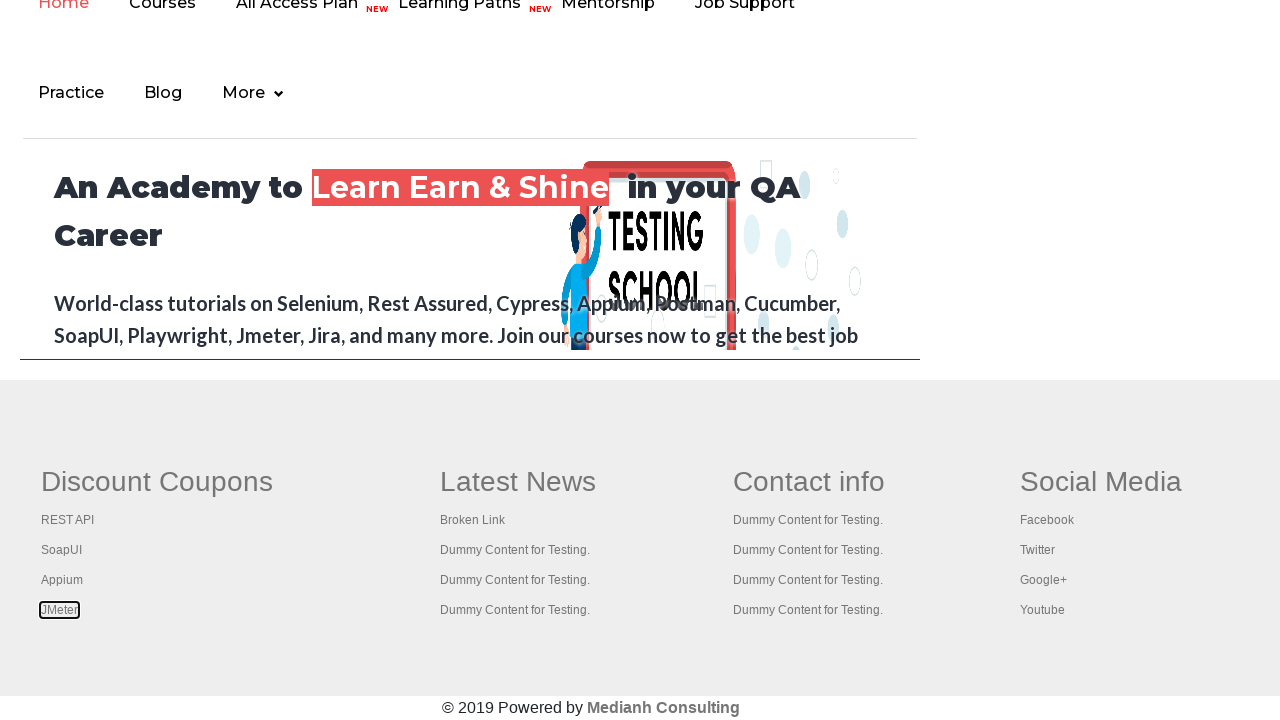

Brought a tab to the front
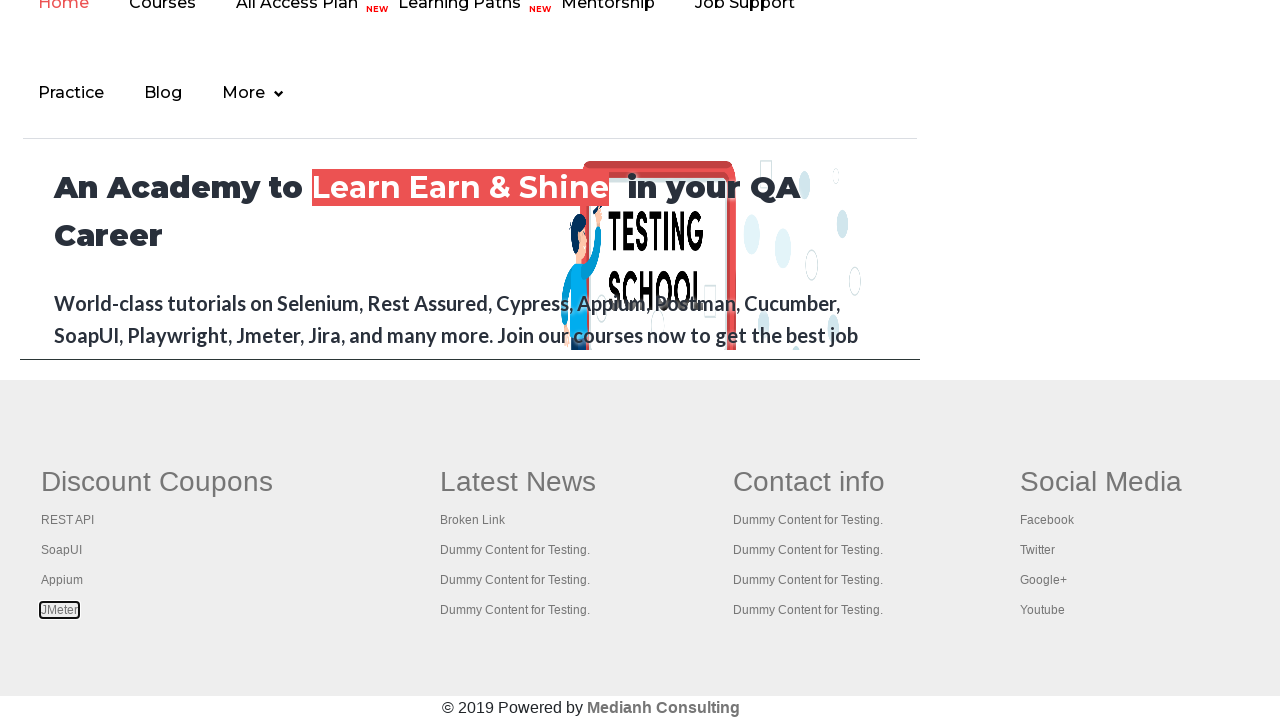

Waited for tab to reach domcontentloaded state
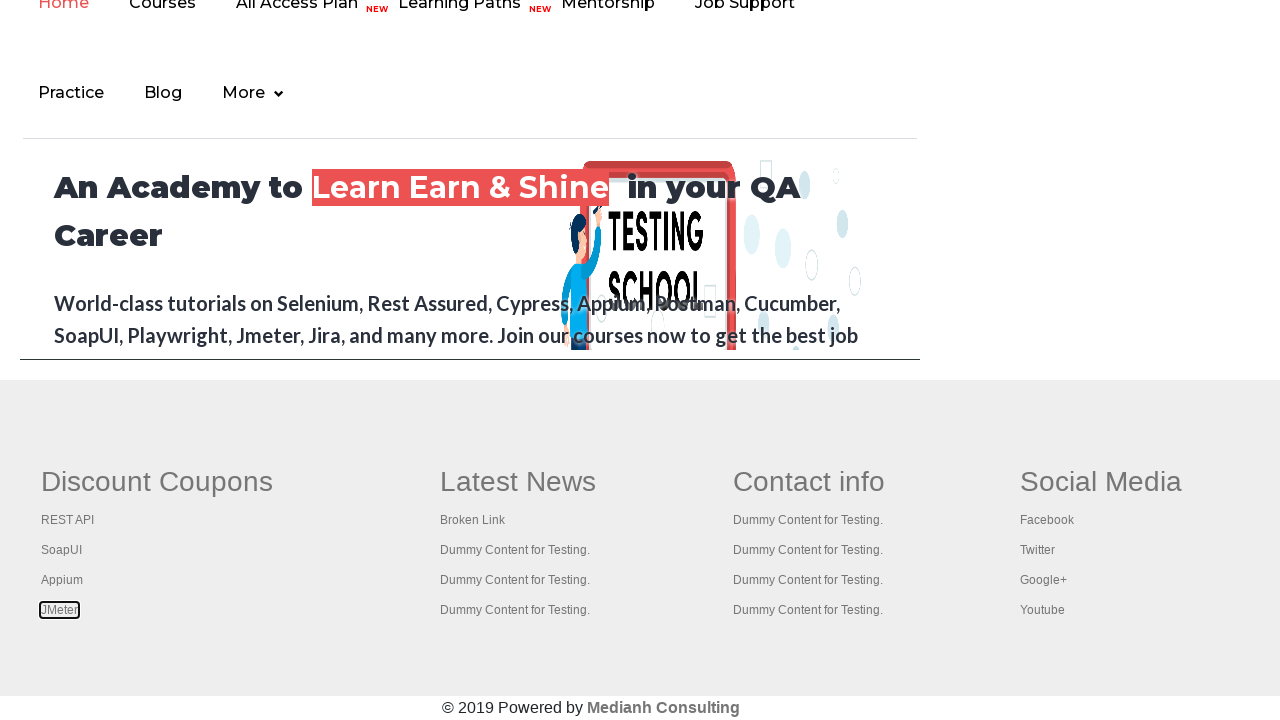

Brought a tab to the front
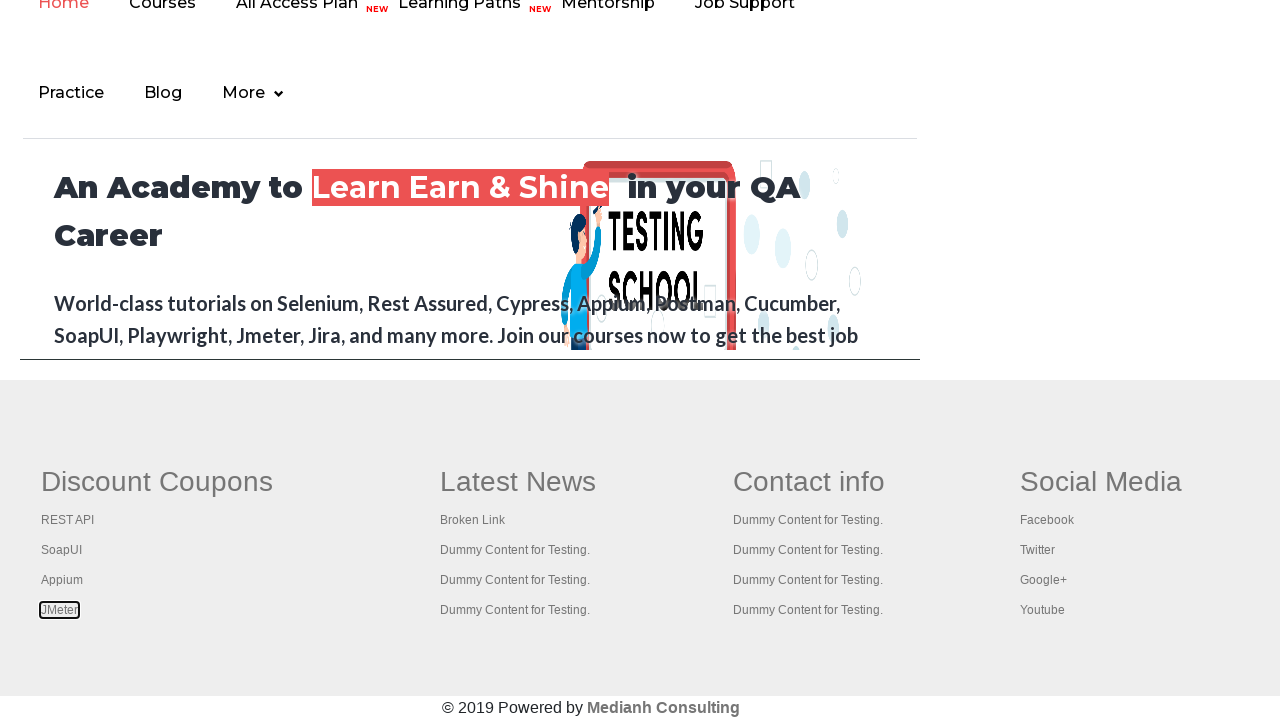

Waited for tab to reach domcontentloaded state
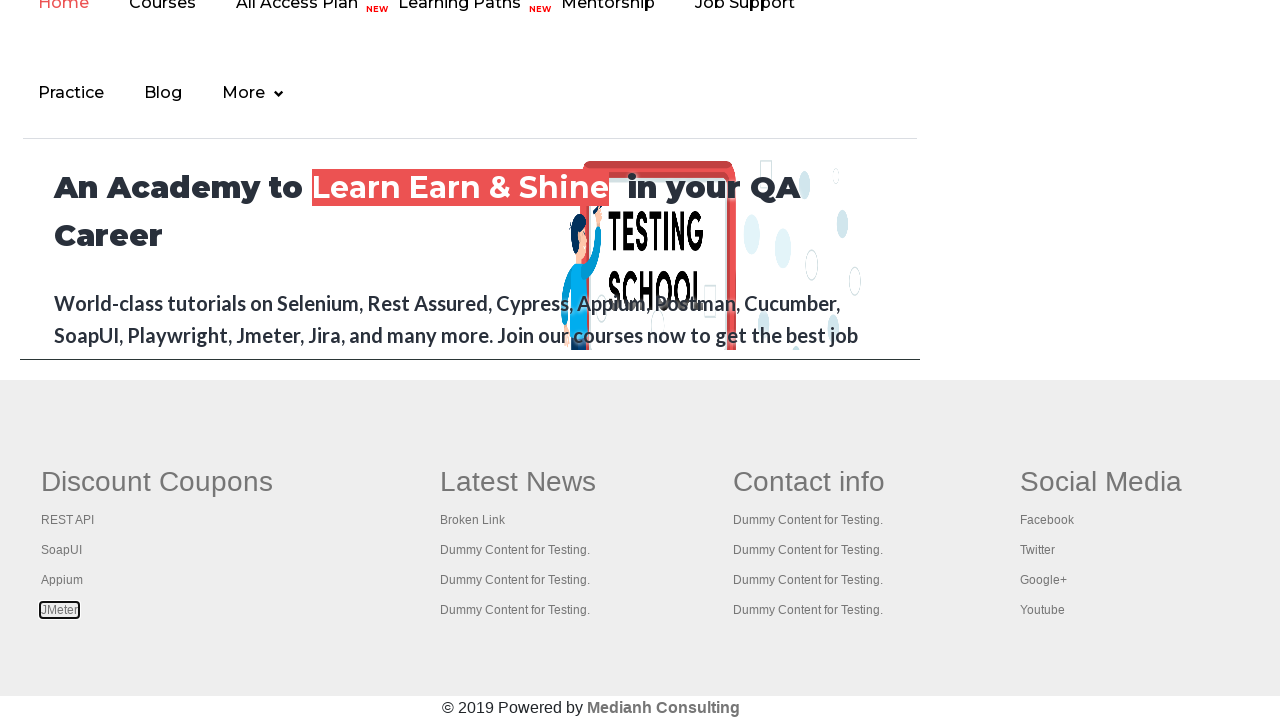

Brought a tab to the front
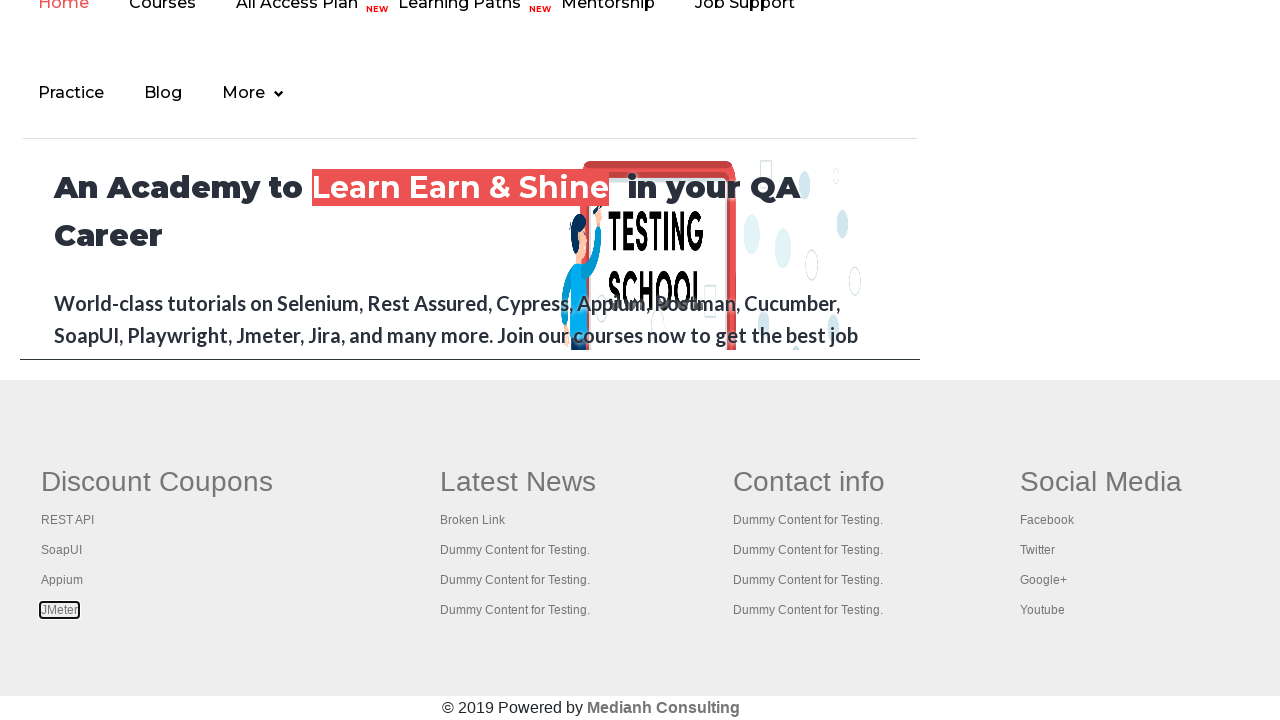

Waited for tab to reach domcontentloaded state
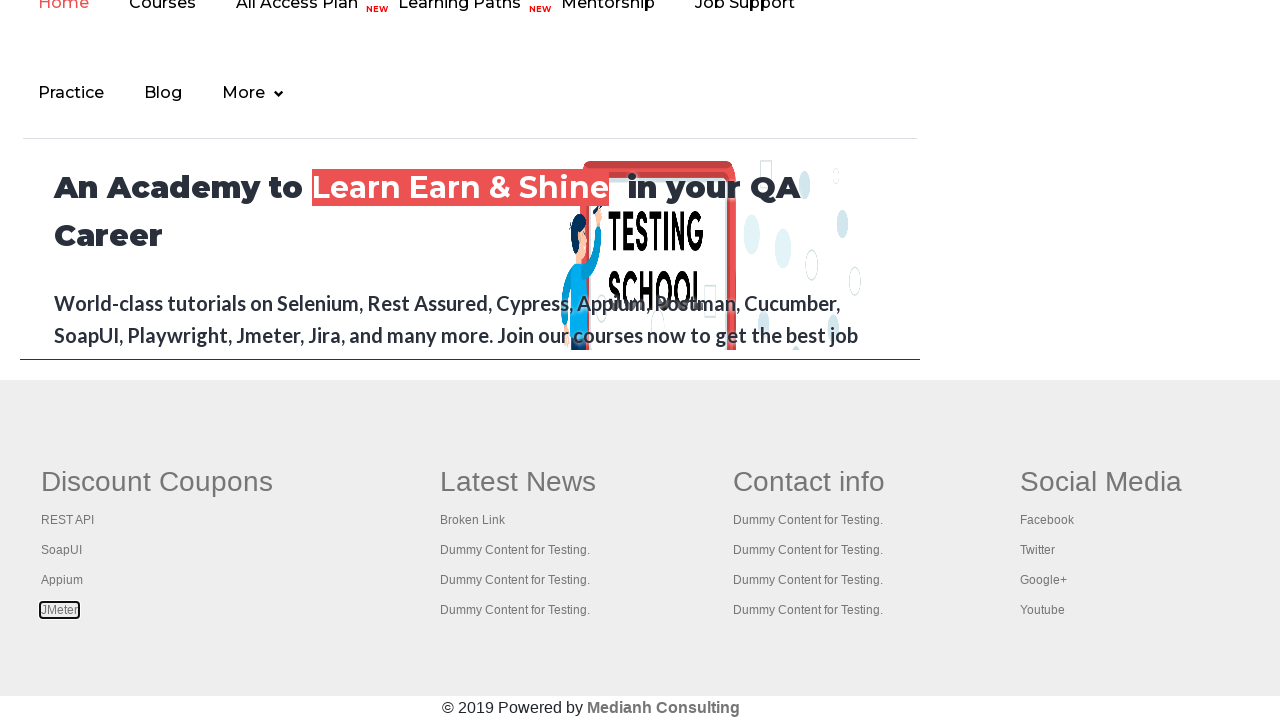

Brought a tab to the front
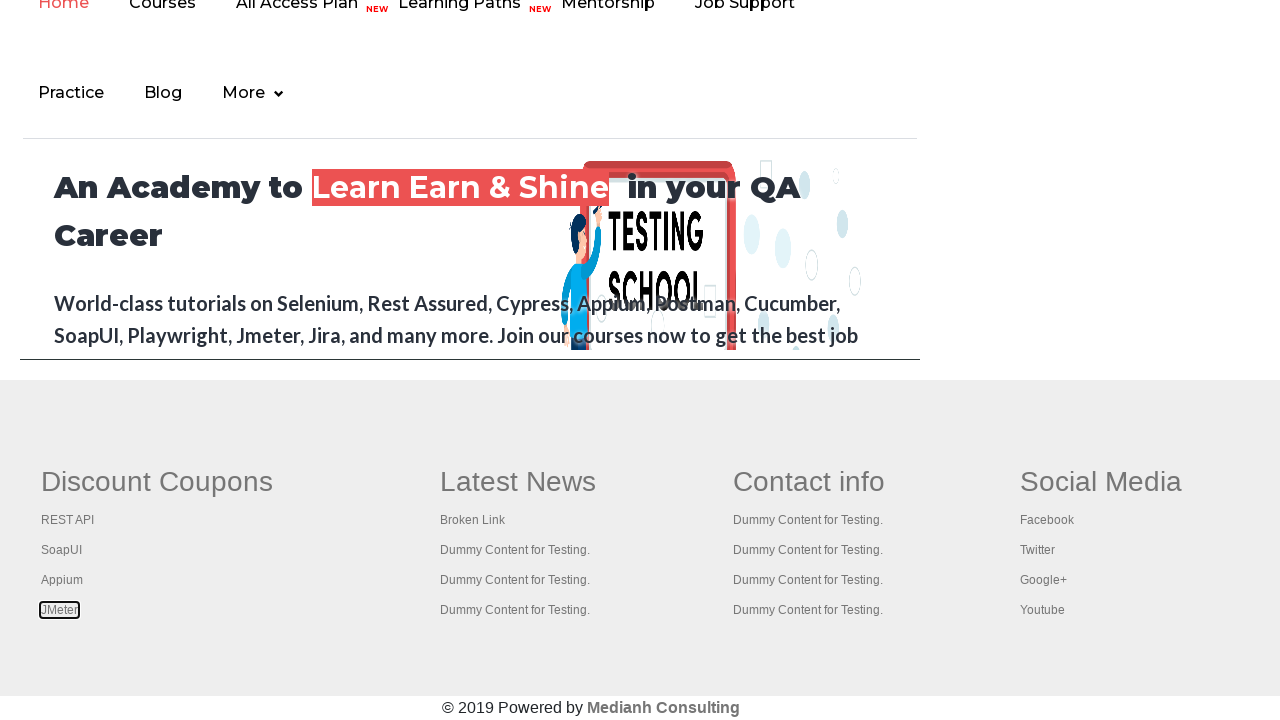

Waited for tab to reach domcontentloaded state
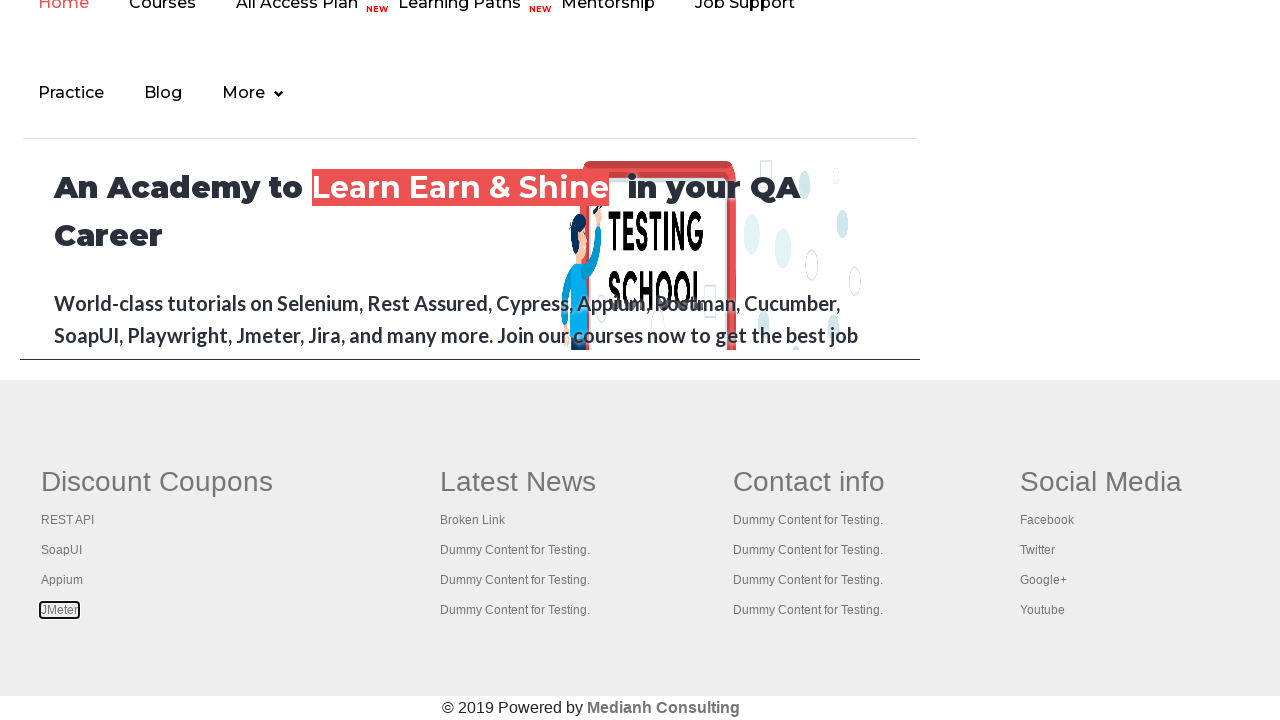

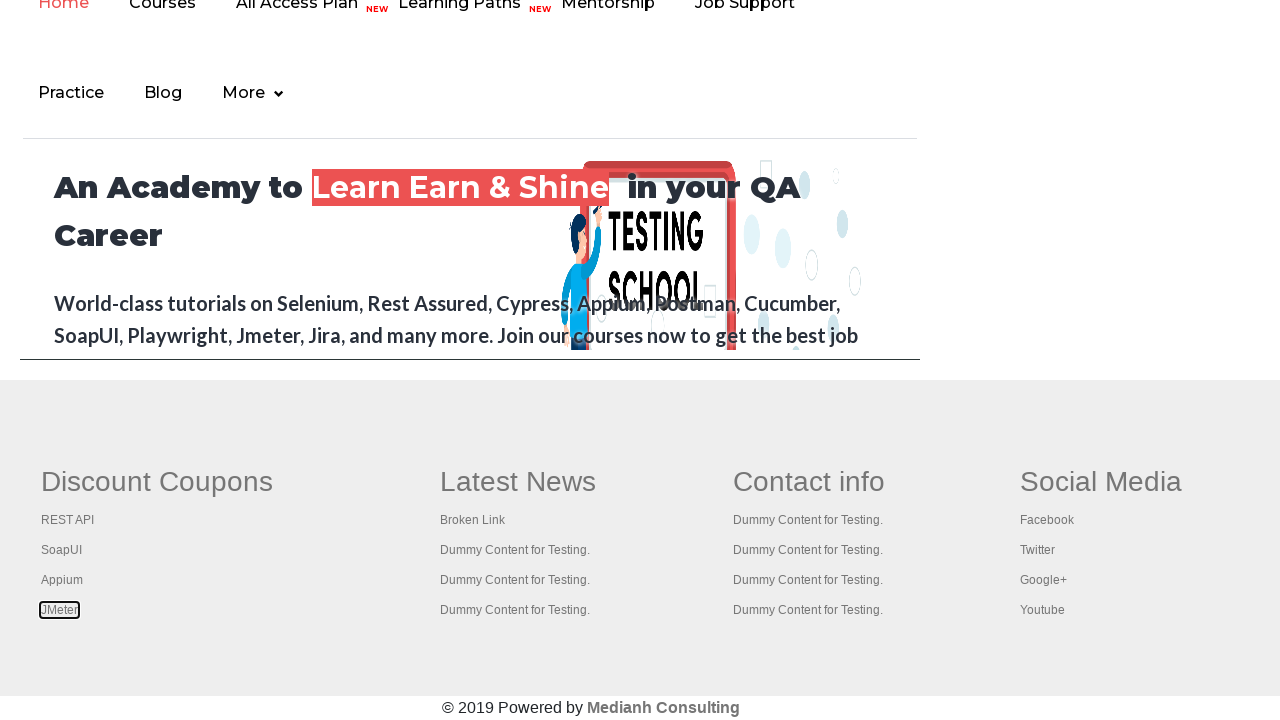